Tests dynamic table generation by entering JSON data and verifying at least a minimum number of table rows exist

Starting URL: https://testpages.eviltester.com/styled/tag/dynamic-table.html

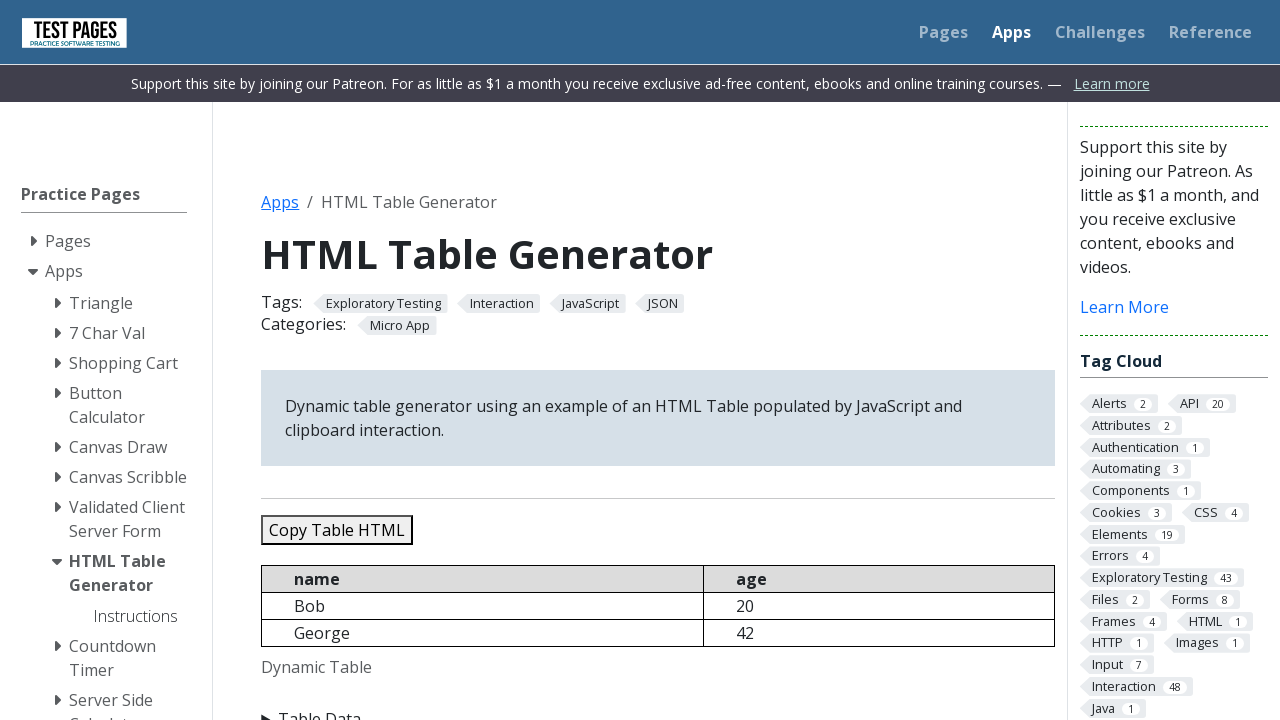

Clicked on Table Data section at (658, 708) on internal:text="Table Data"i
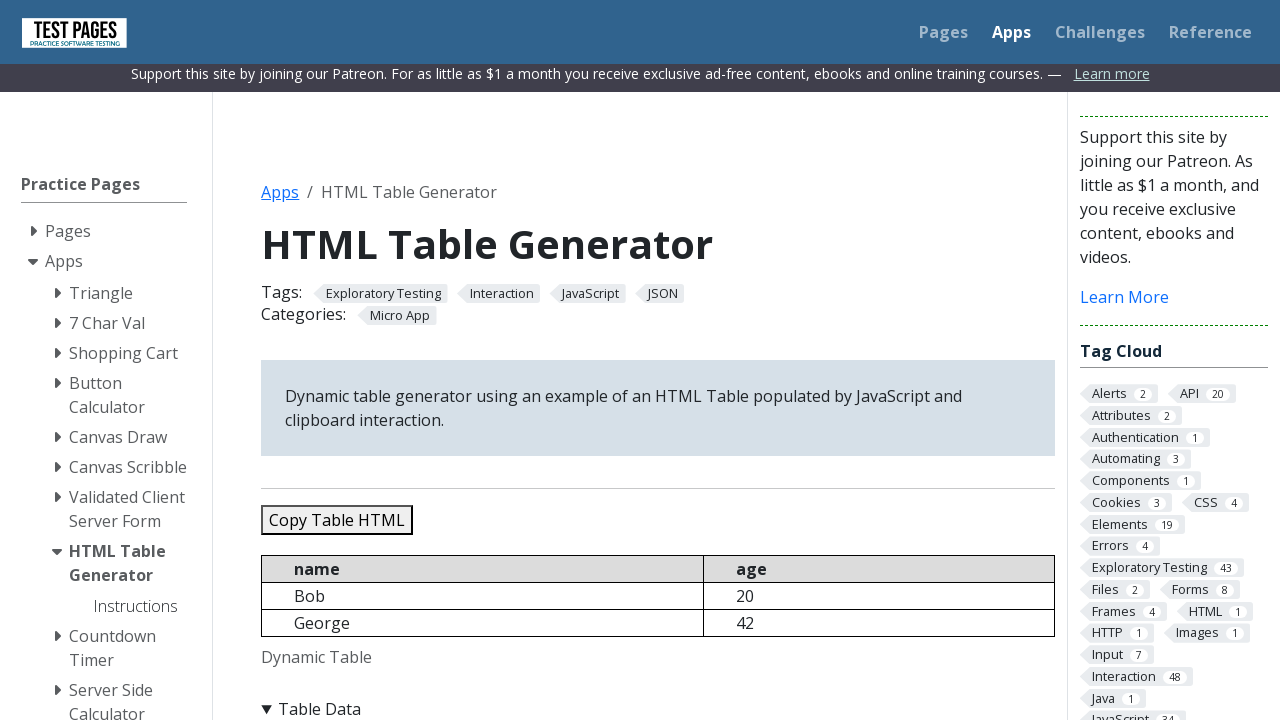

Filled JSON data into textarea with three person objects on #jsondata
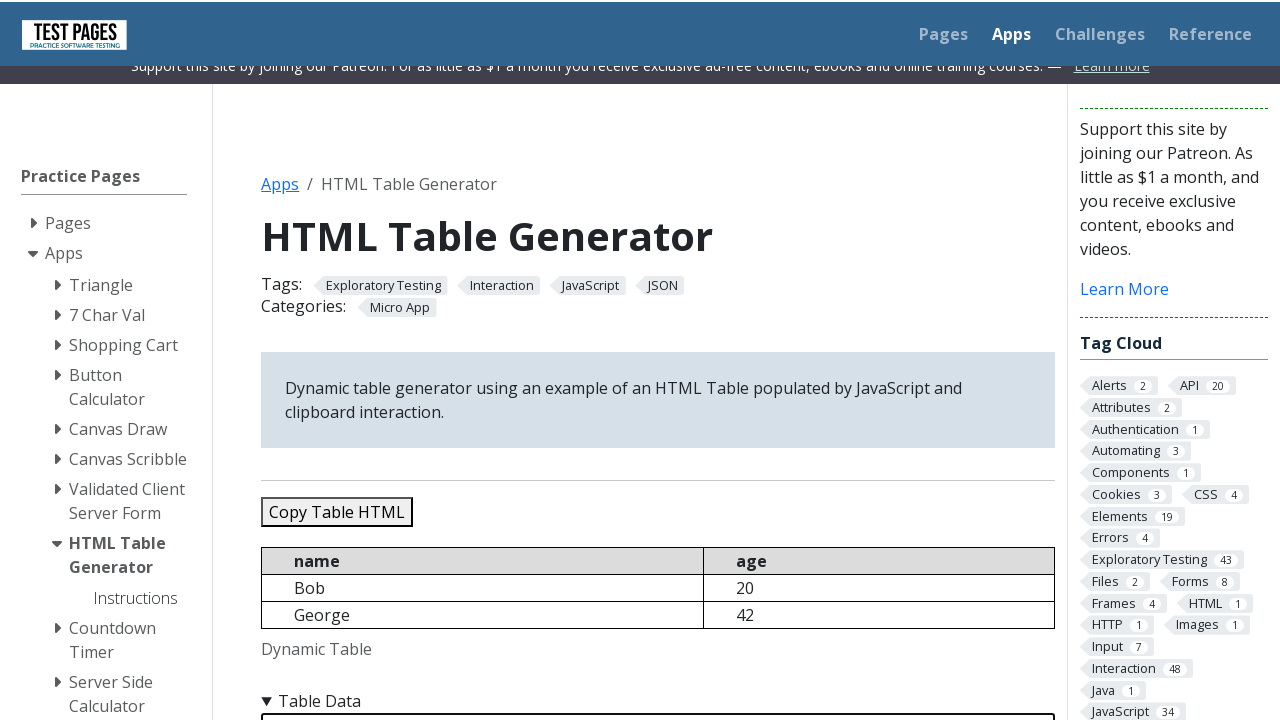

Clicked Refresh Table button at (359, 360) on internal:role=button[name="Refresh Table"i]
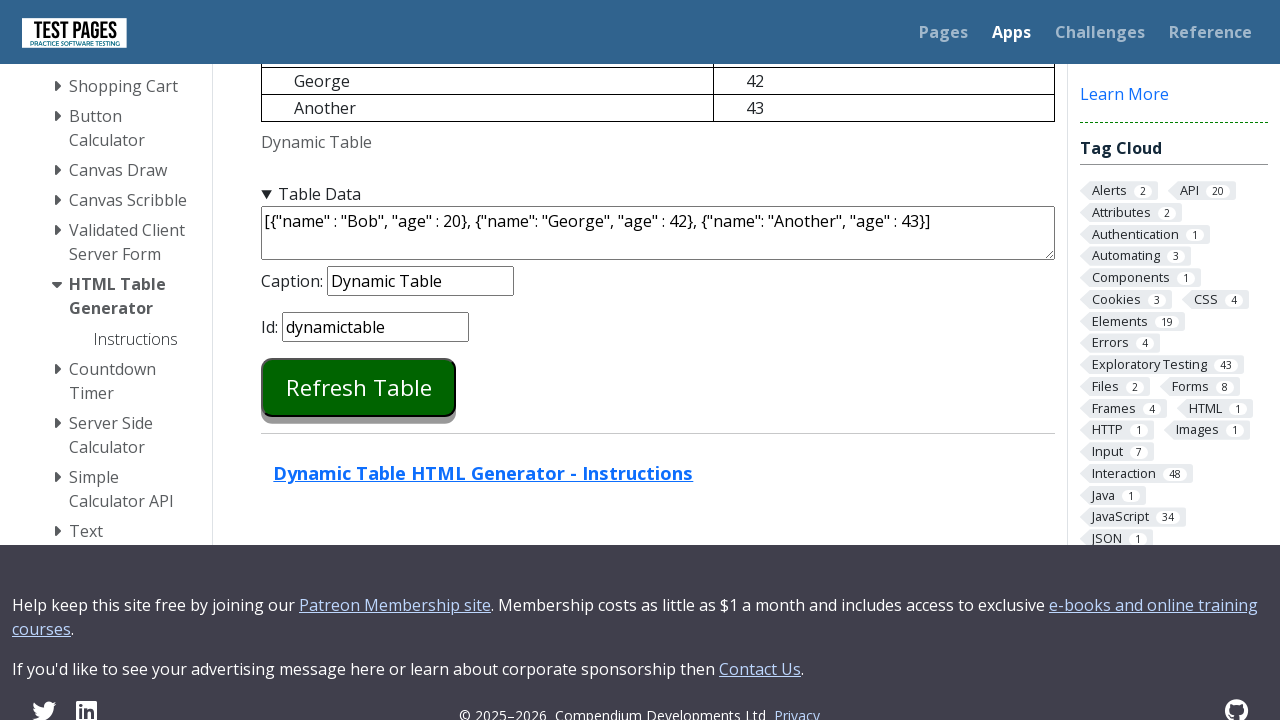

Verified at least 3 table rows exist
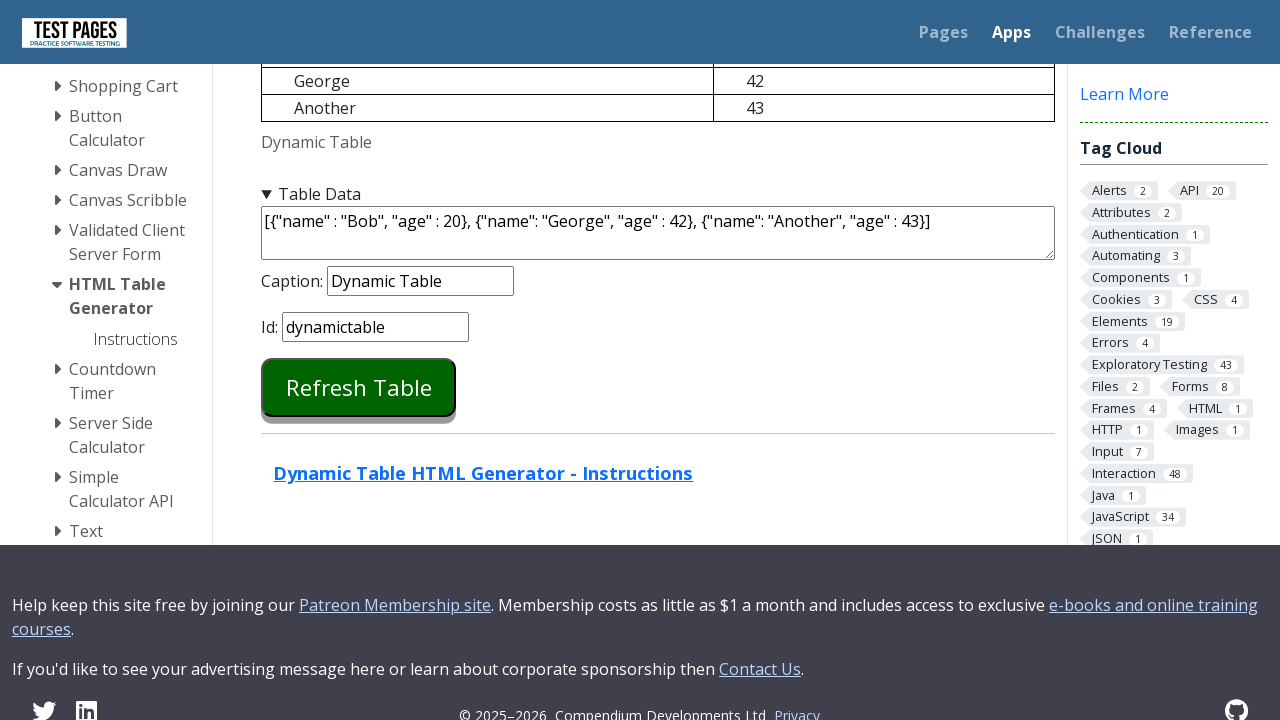

Verified at least 4 table rows exist
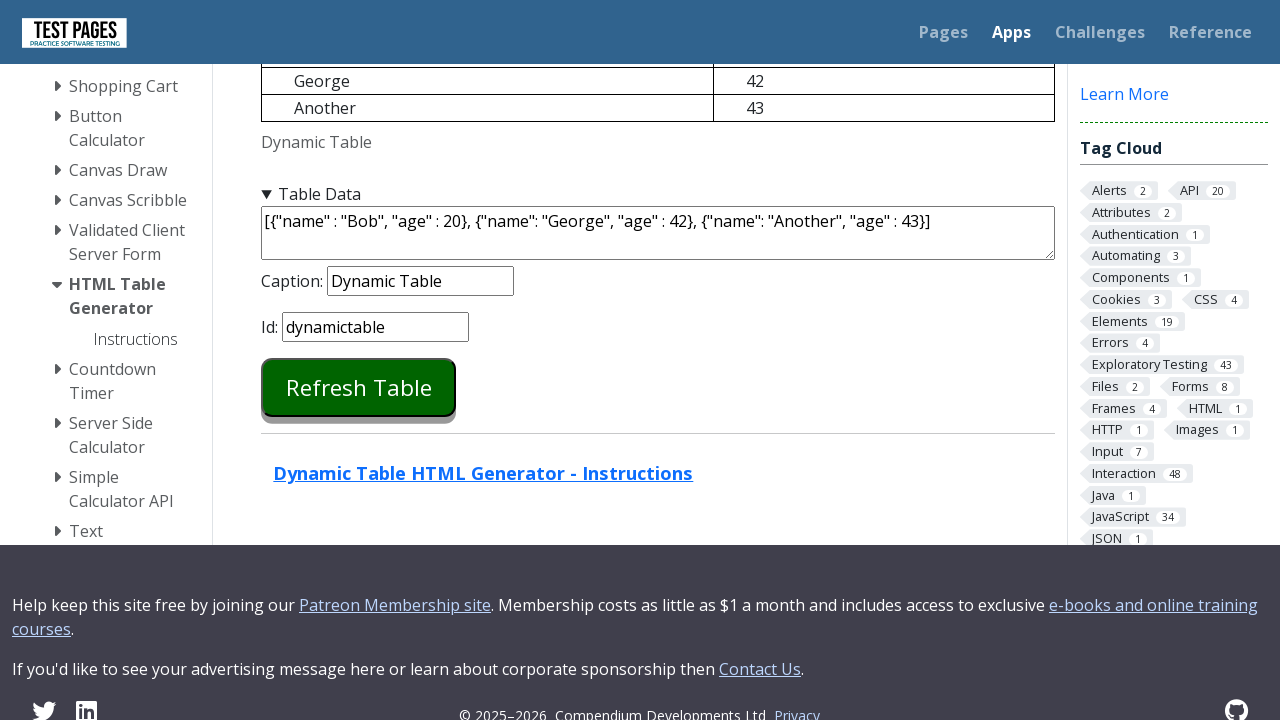

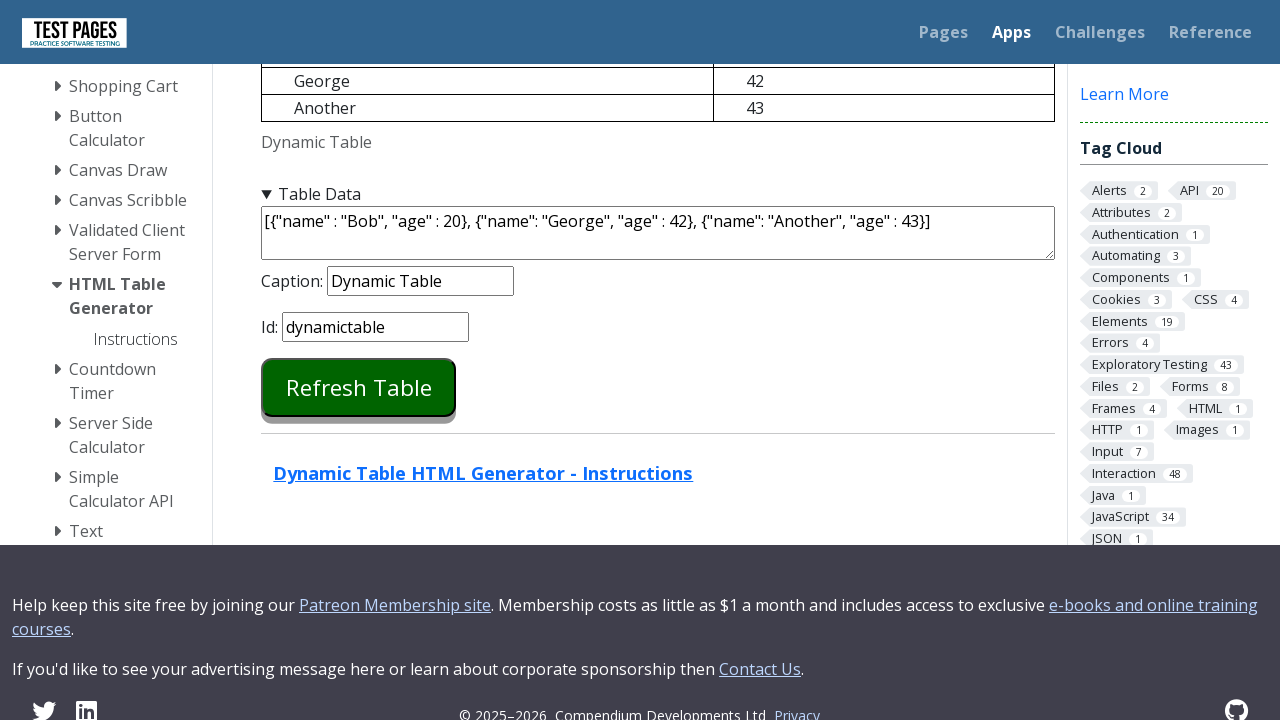